Navigates to Form Authentication page and verifies the Elemental Selenium link href attribute is correct

Starting URL: https://the-internet.herokuapp.com/

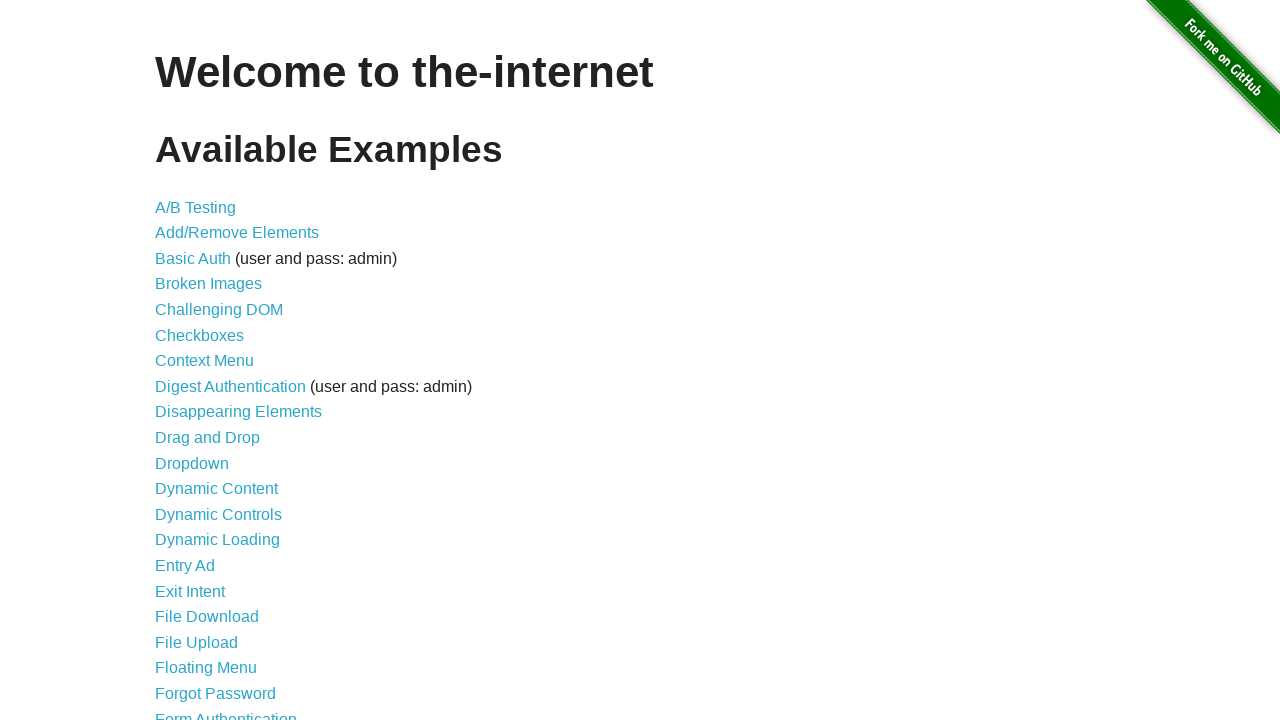

Navigated to the-internet.herokuapp.com homepage
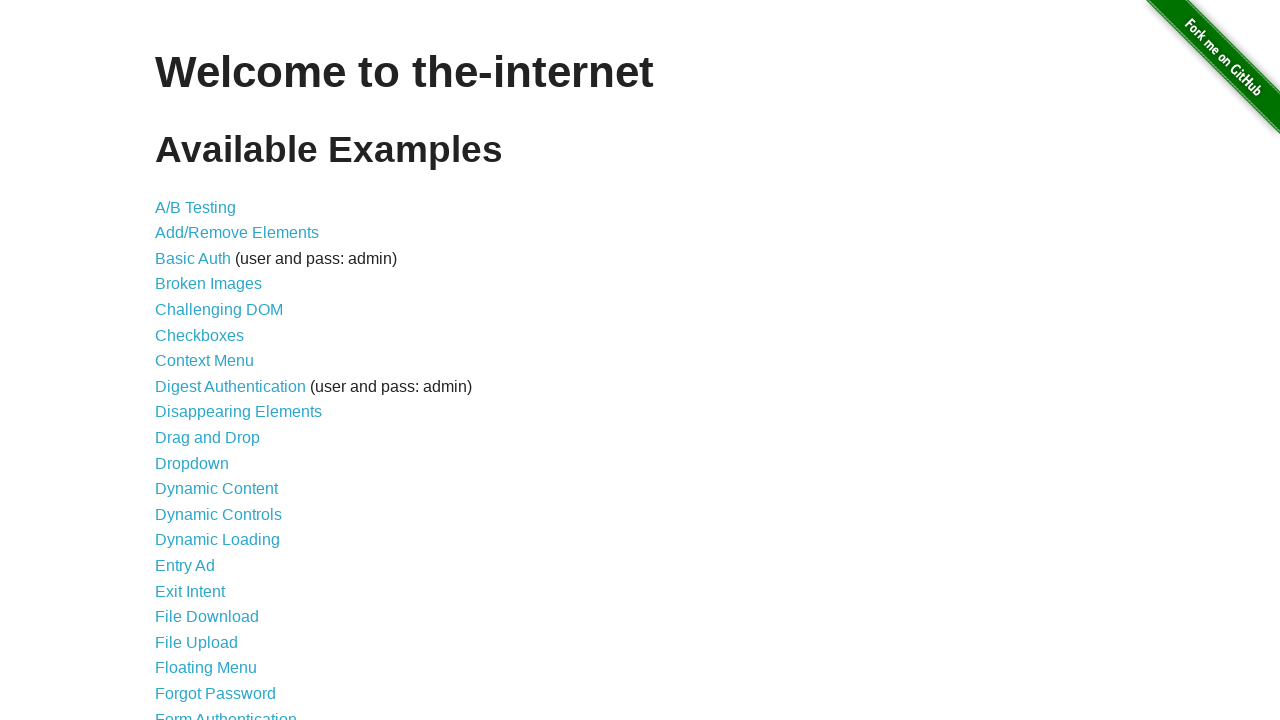

Clicked on Form Authentication link at (226, 712) on text=Form Authentication
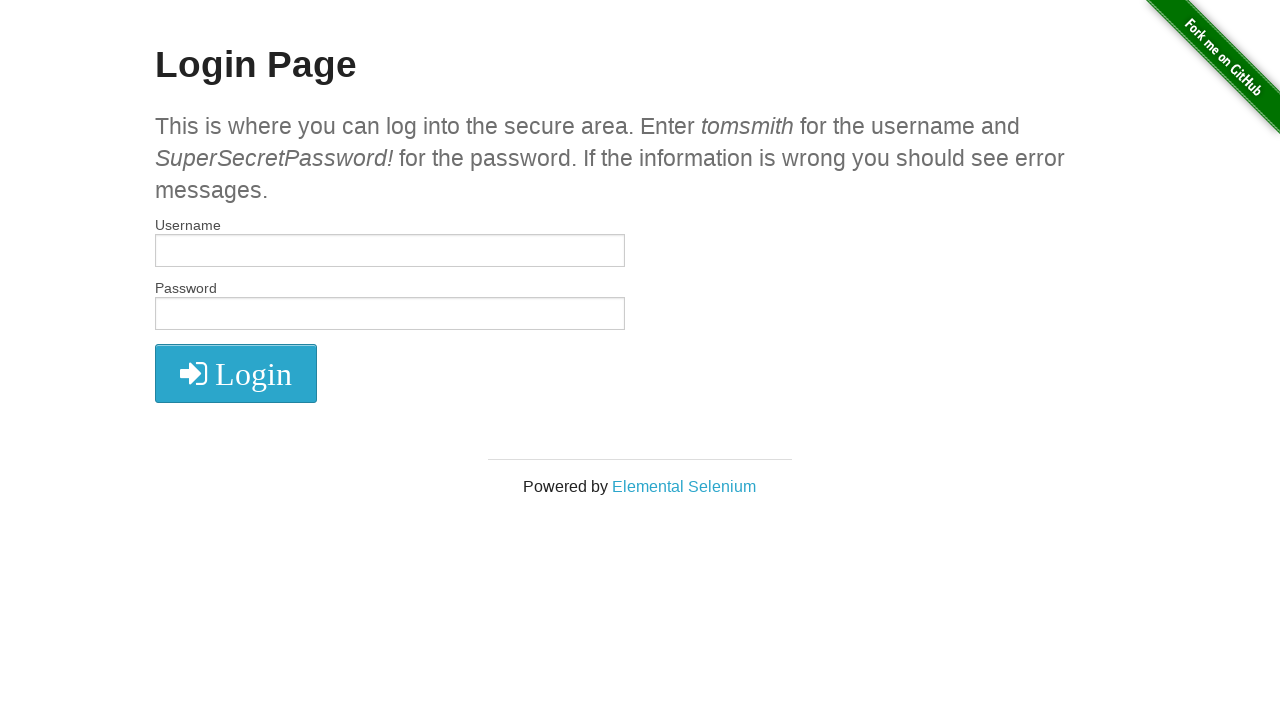

Form Authentication page loaded (h2 selector found)
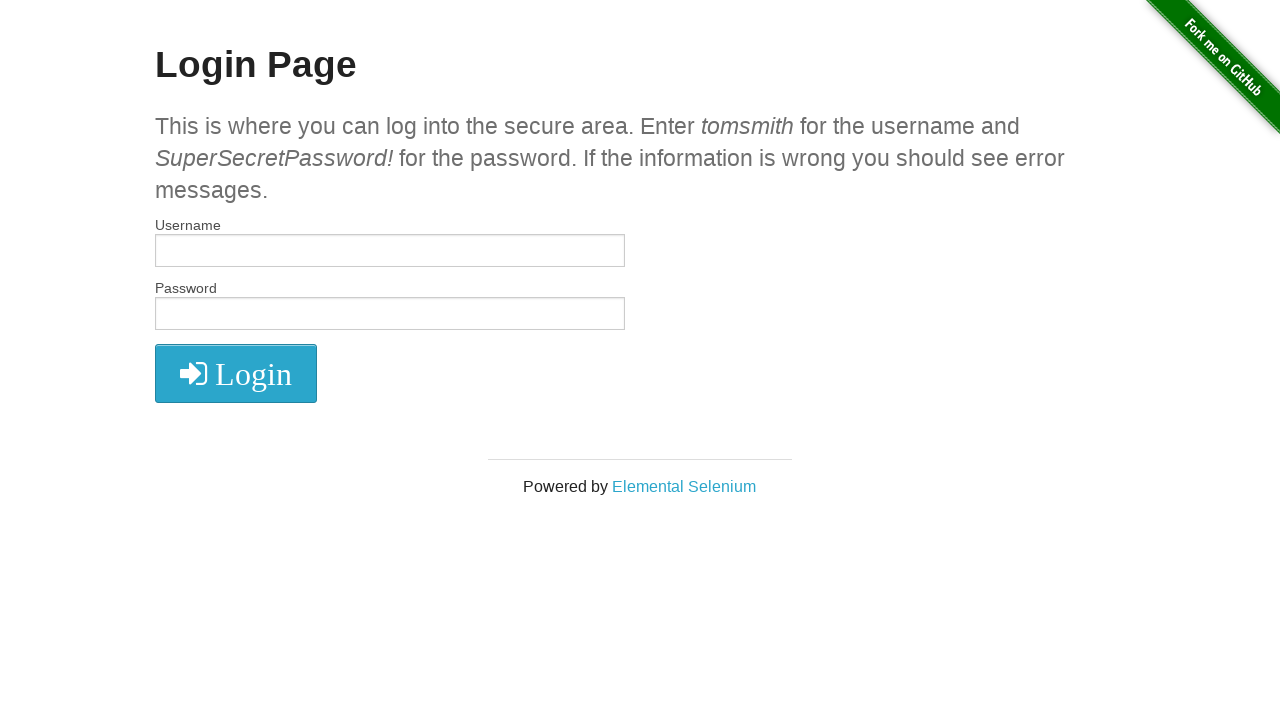

Located Elemental Selenium link
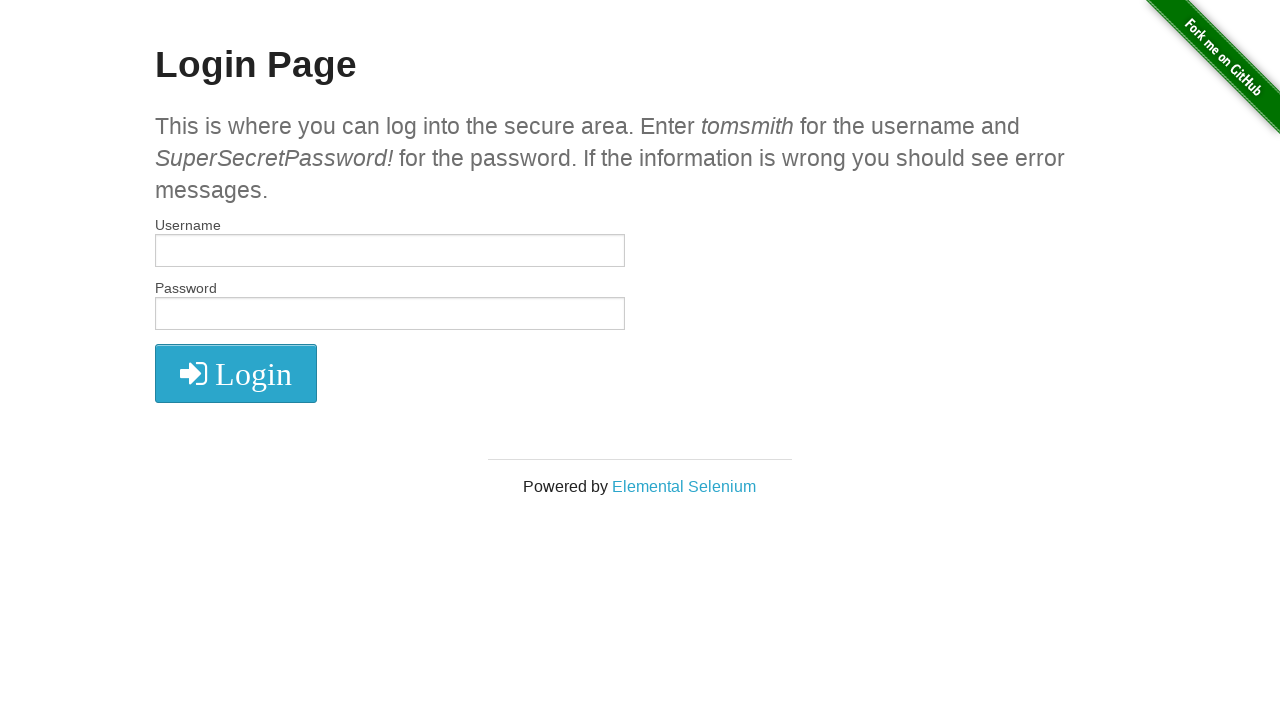

Retrieved href attribute: http://elementalselenium.com/
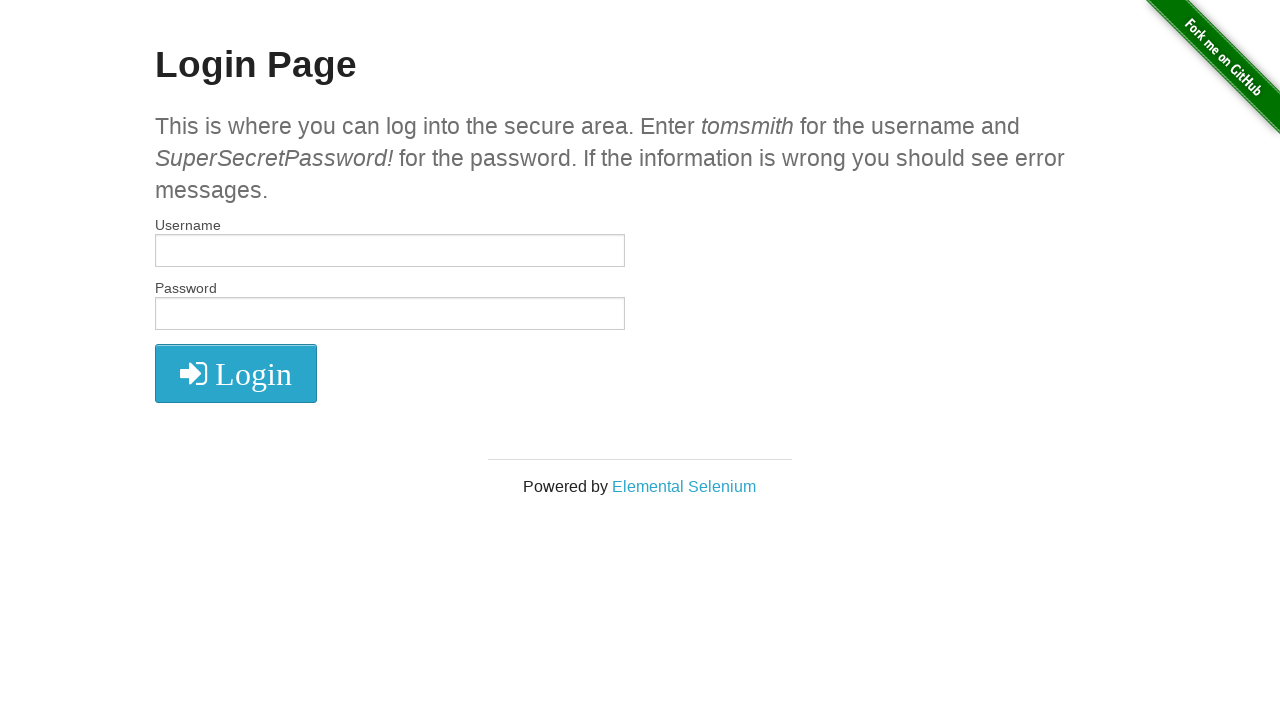

Verified href attribute is correct: http://elementalselenium.com/
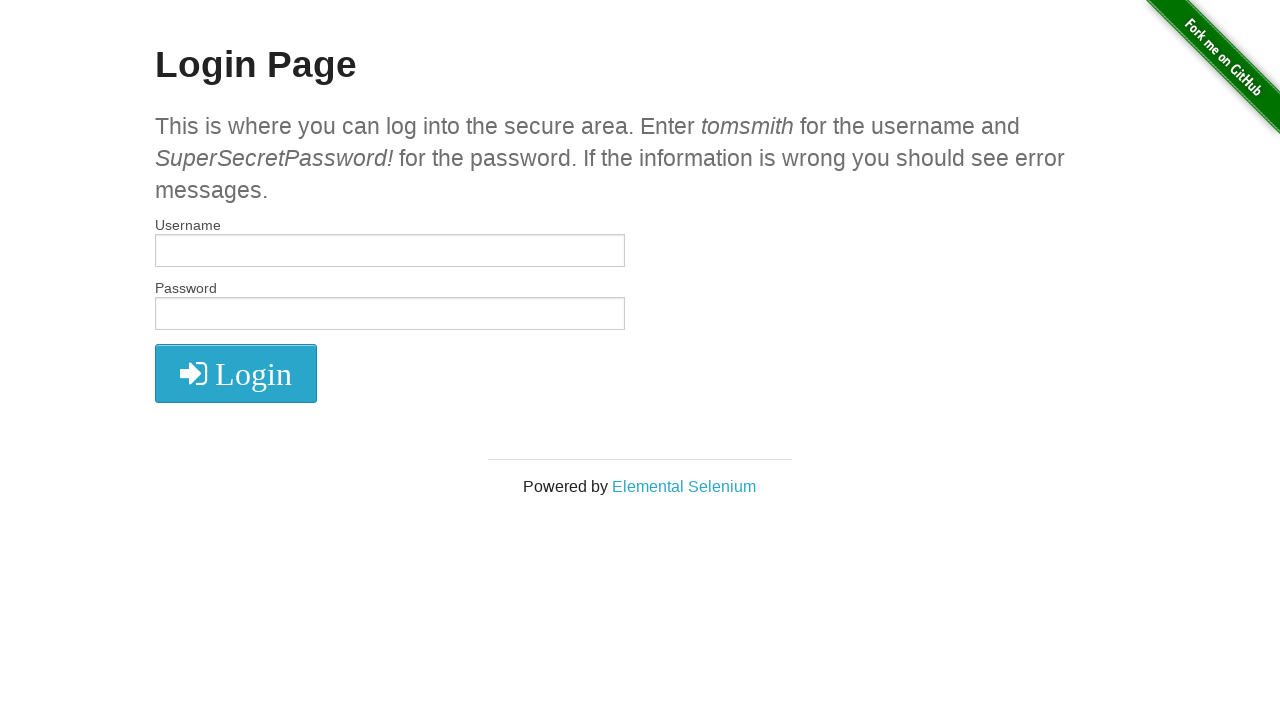

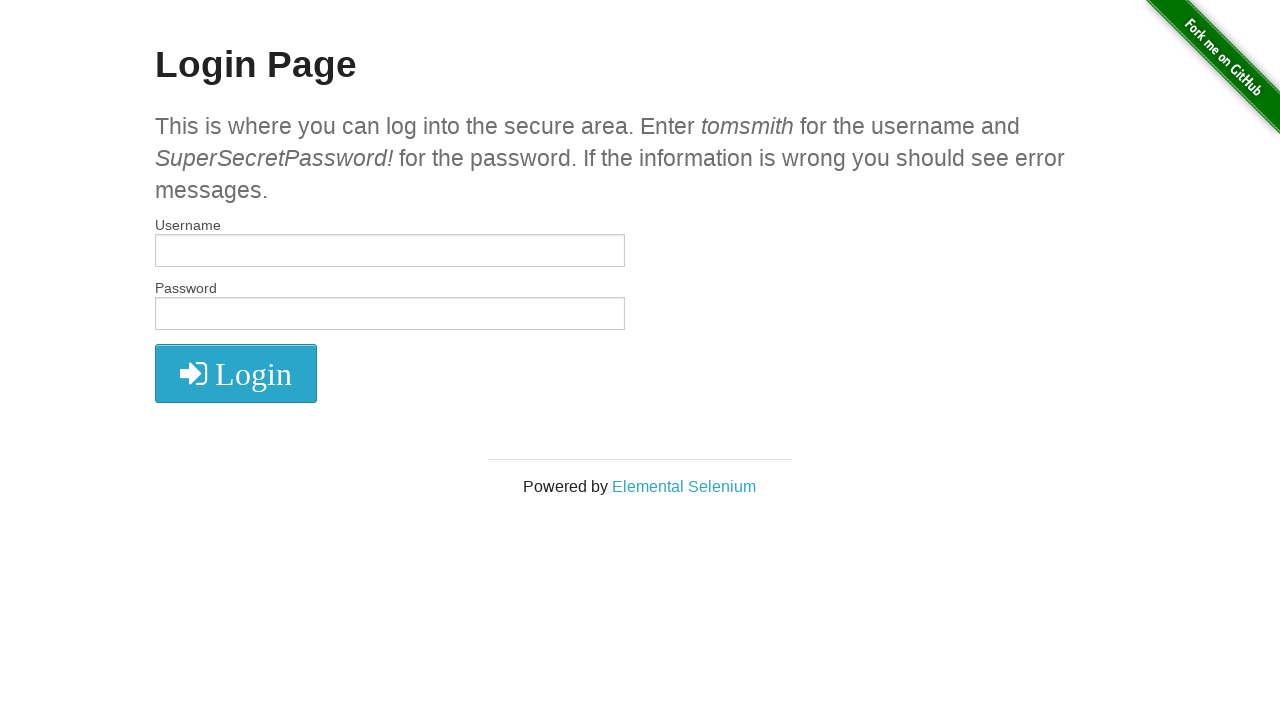